Tests JavaScript alert functionality by navigating to the alerts page, triggering a JS alert, accepting it, and verifying the result message is displayed correctly.

Starting URL: https://the-internet.herokuapp.com/

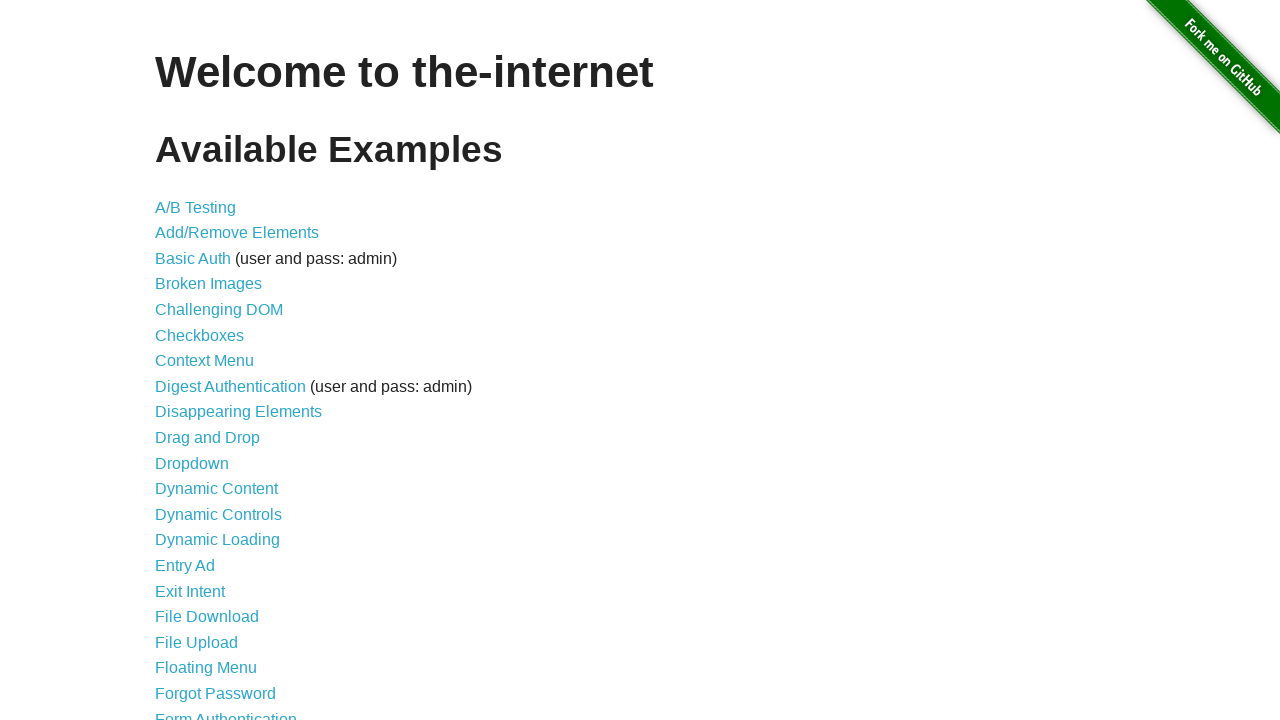

Clicked JavaScript Alerts link at (214, 361) on a:has-text('JavaScript Alerts')
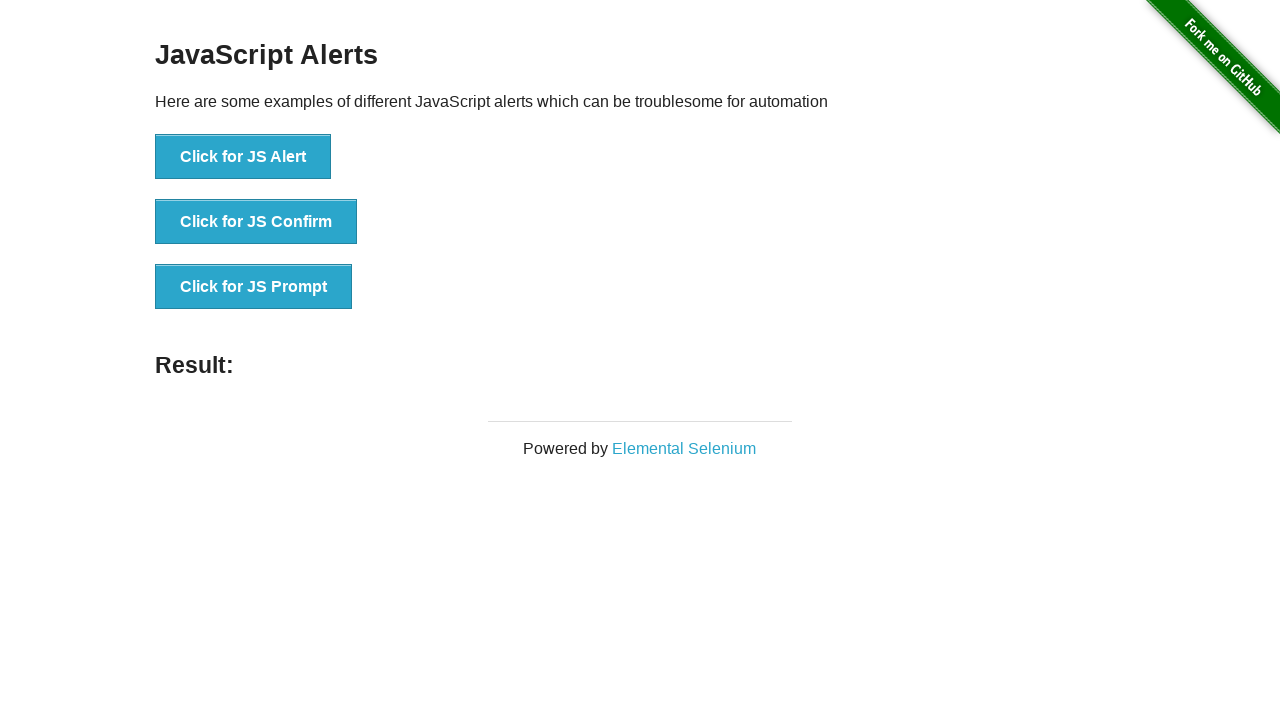

Waited for page to load (domcontentloaded)
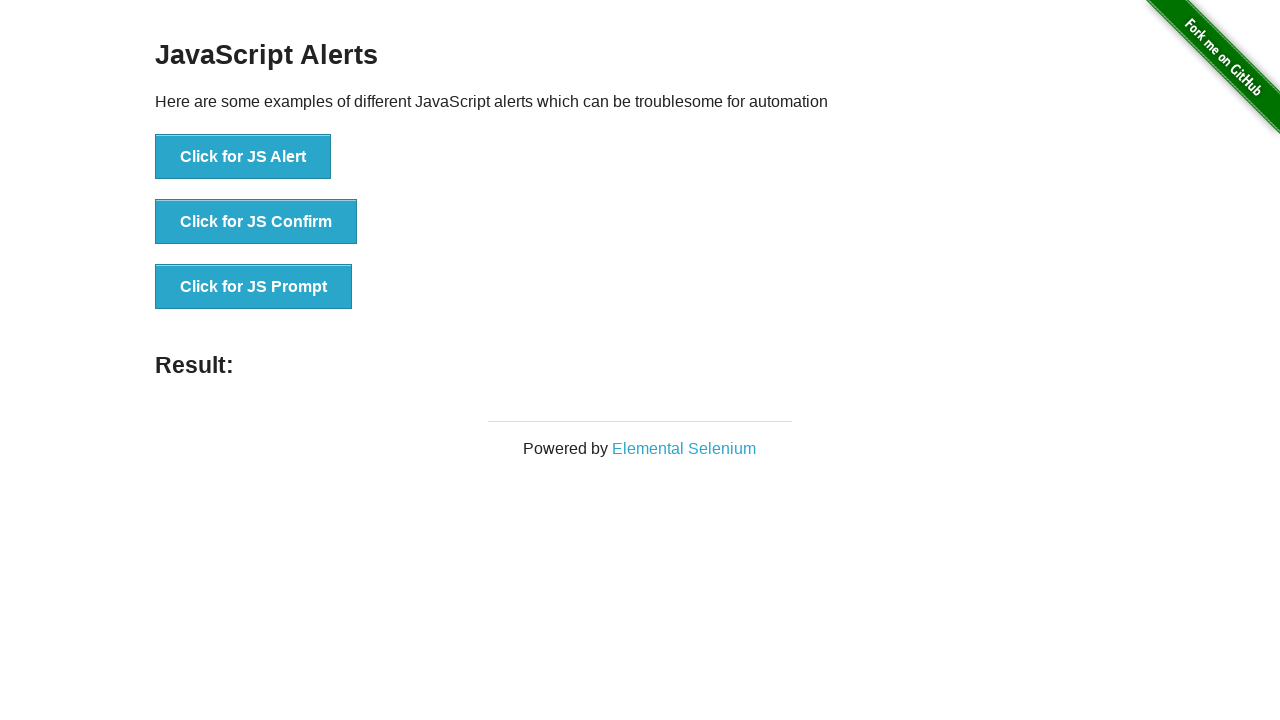

Navigated back
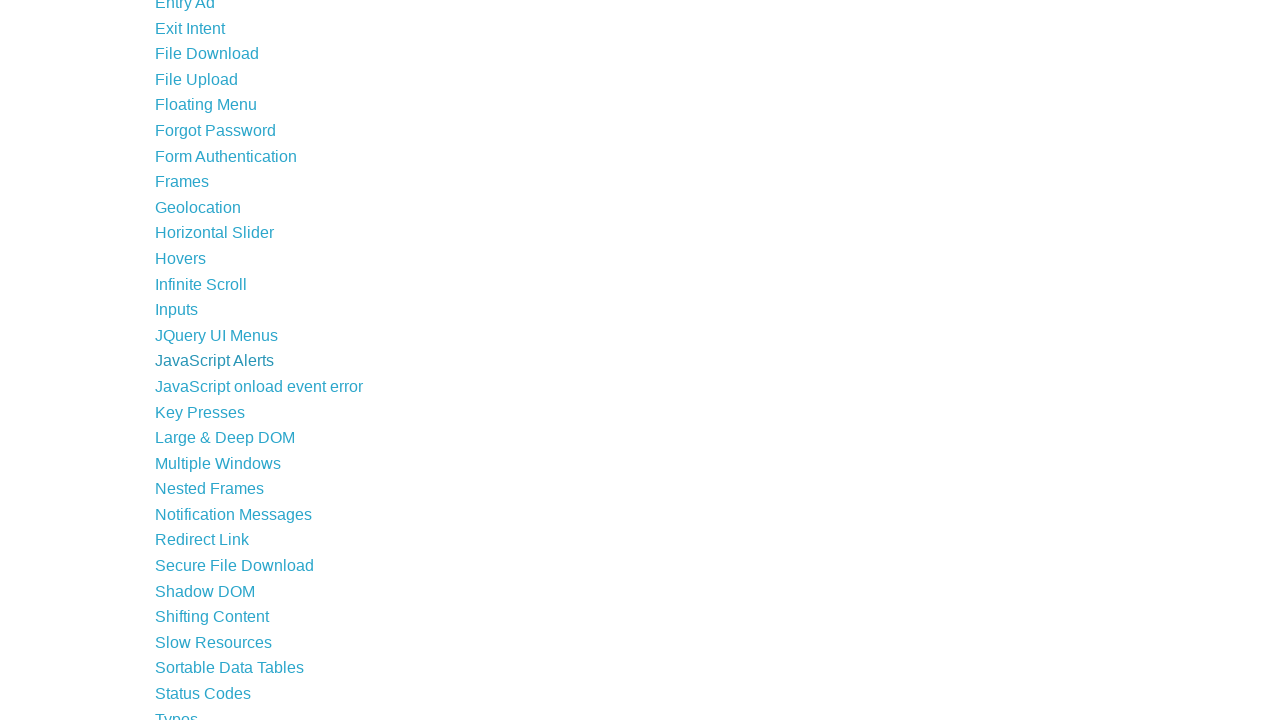

Waited for page to load (domcontentloaded)
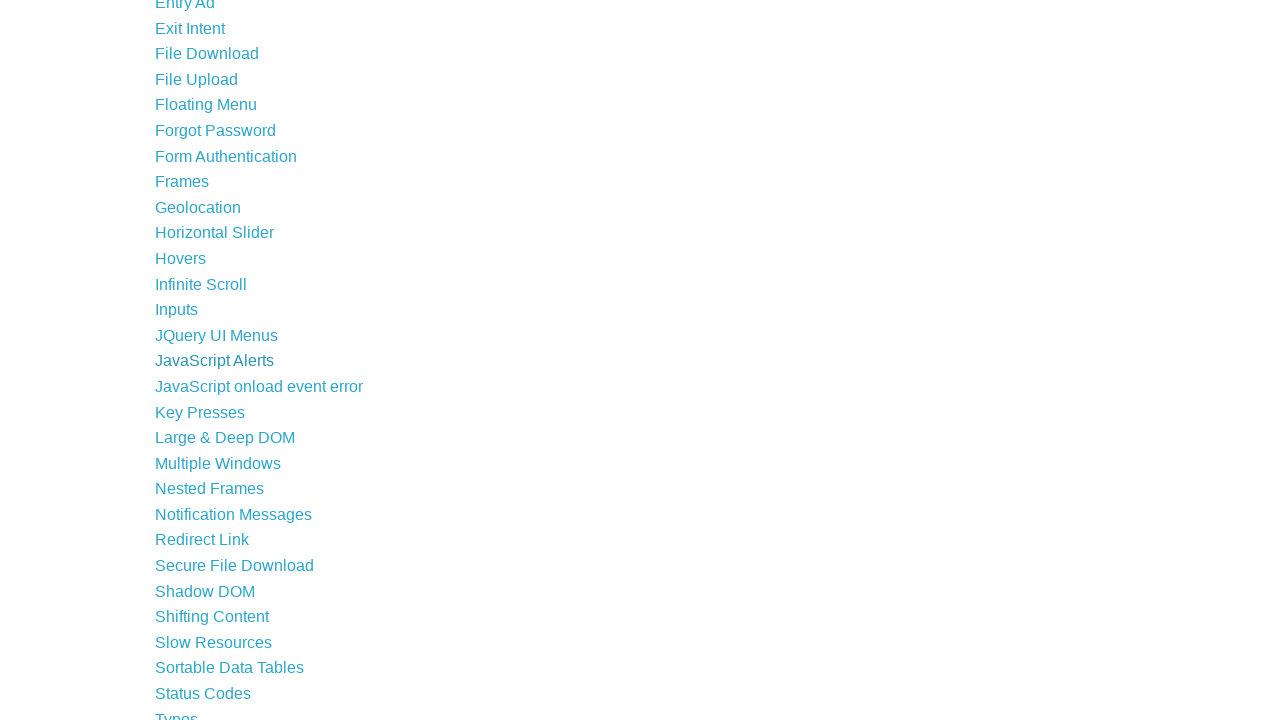

Navigated forward
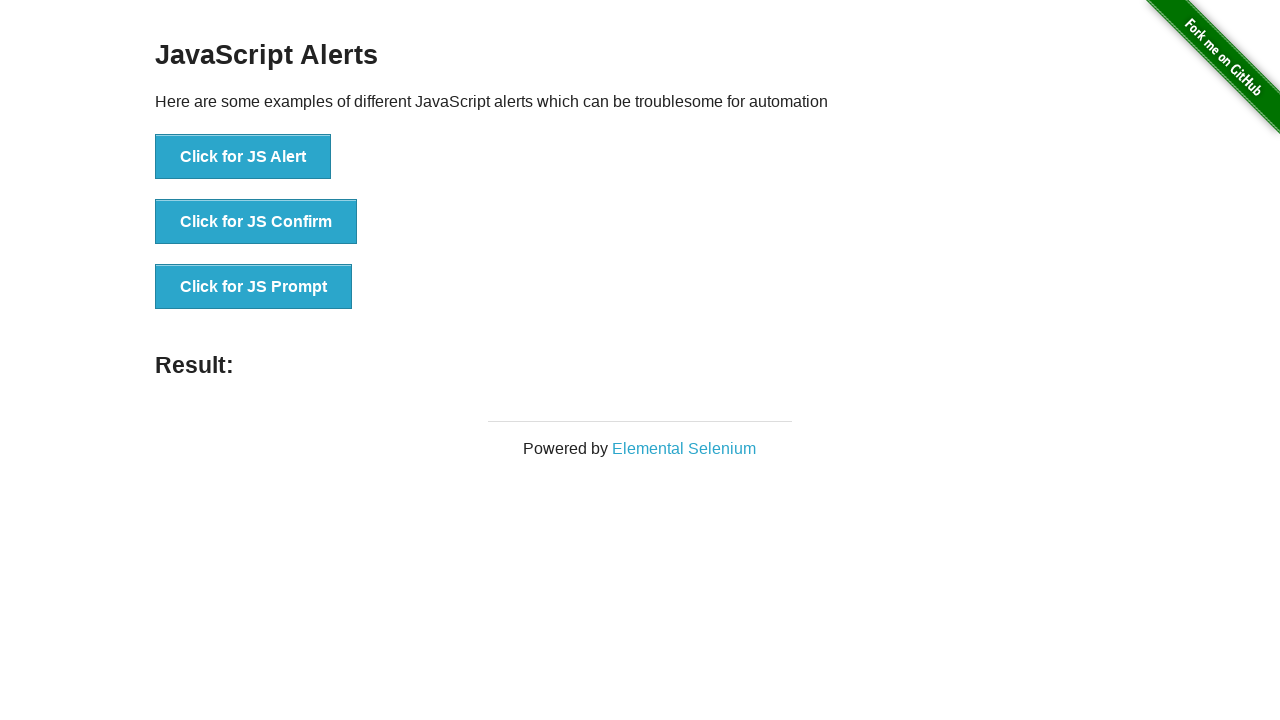

Waited for page to load (domcontentloaded)
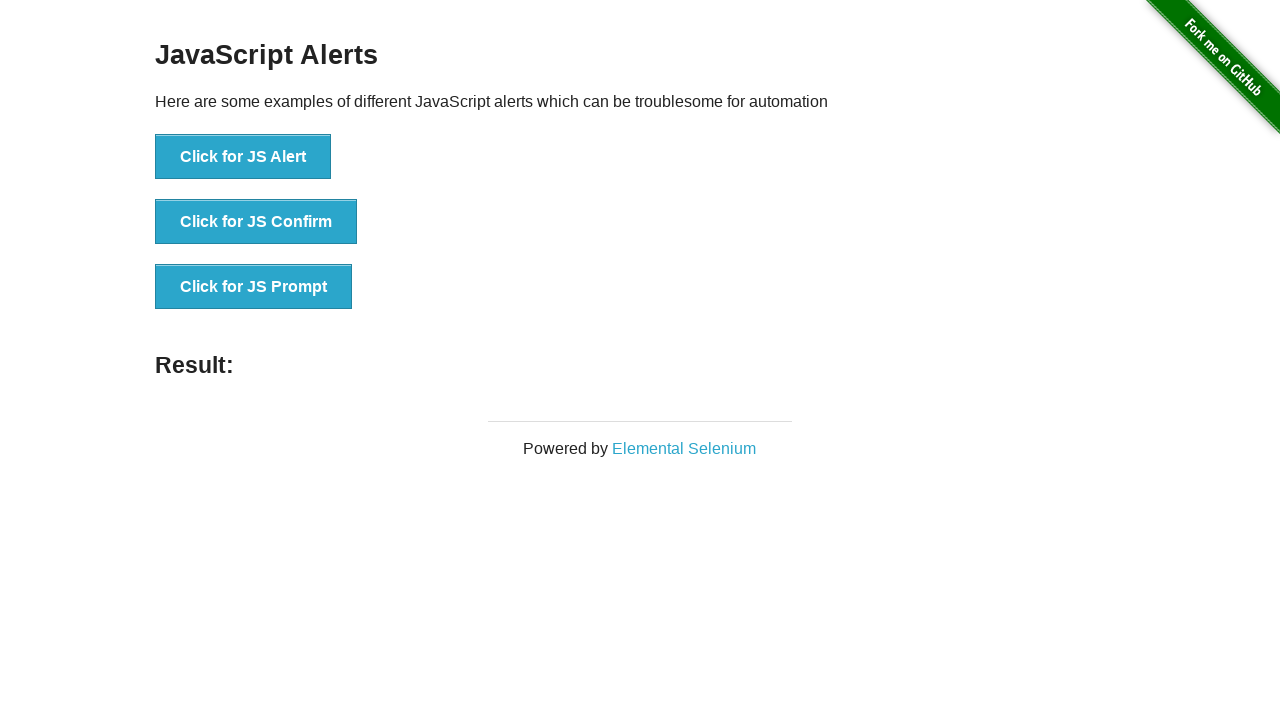

Set up dialog handler to accept alerts
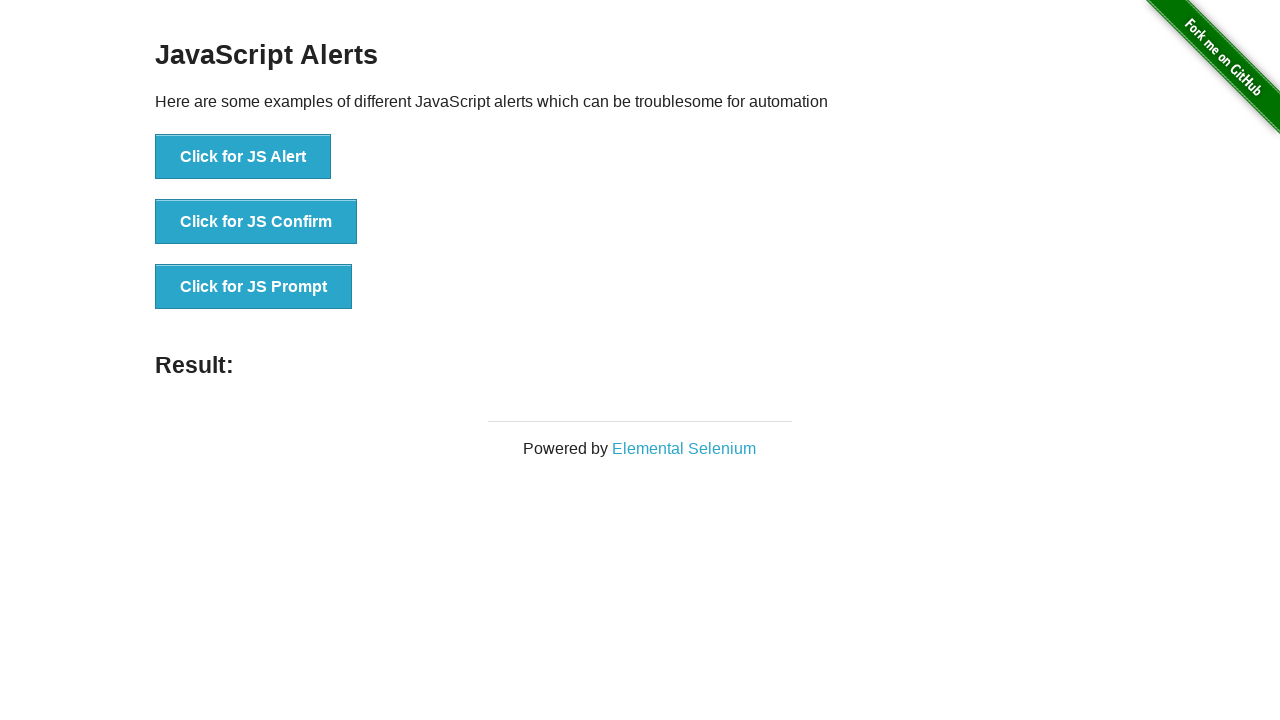

Clicked first button to trigger JavaScript alert at (243, 157) on xpath=//li[1]/button
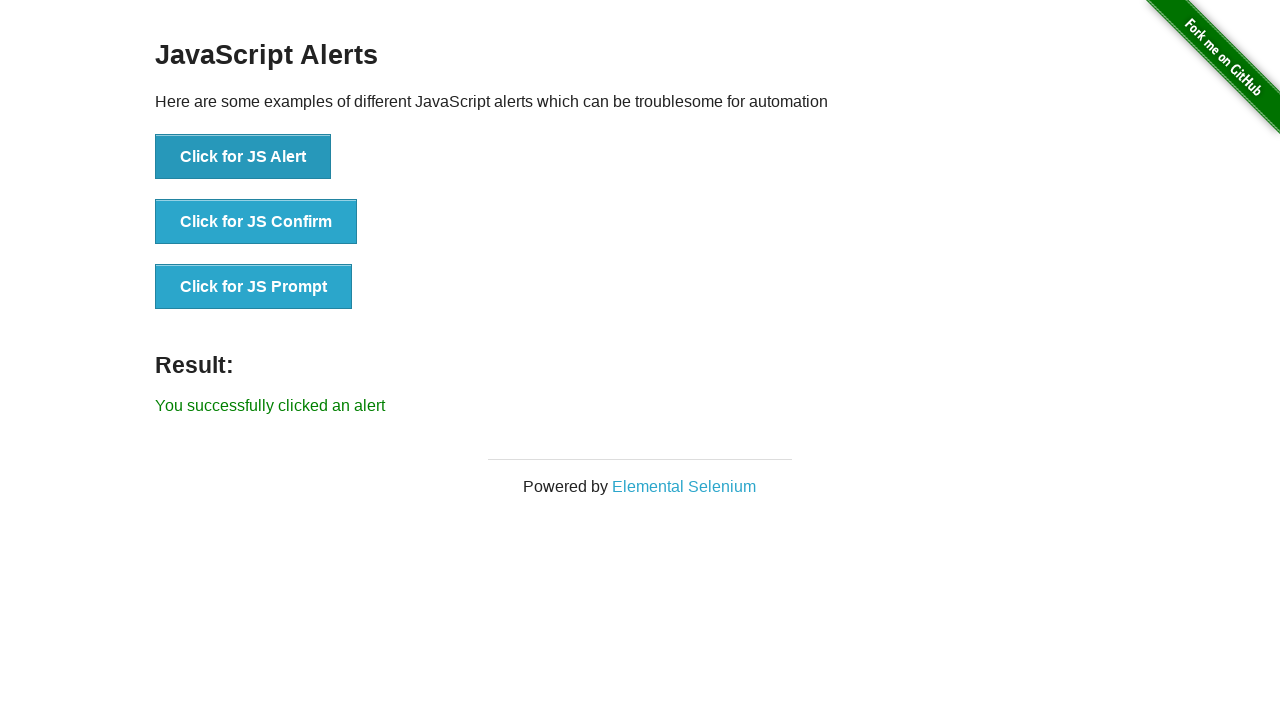

Waited for result message to appear
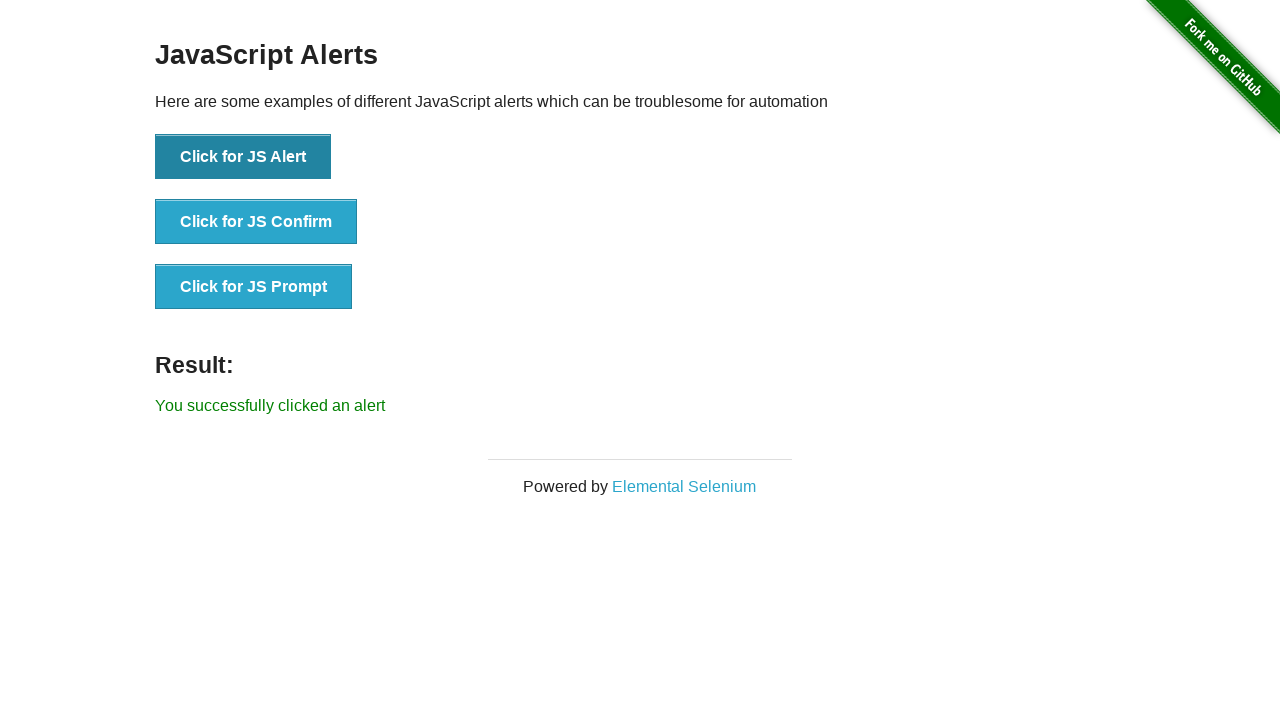

Retrieved result text: 'You successfully clicked an alert'
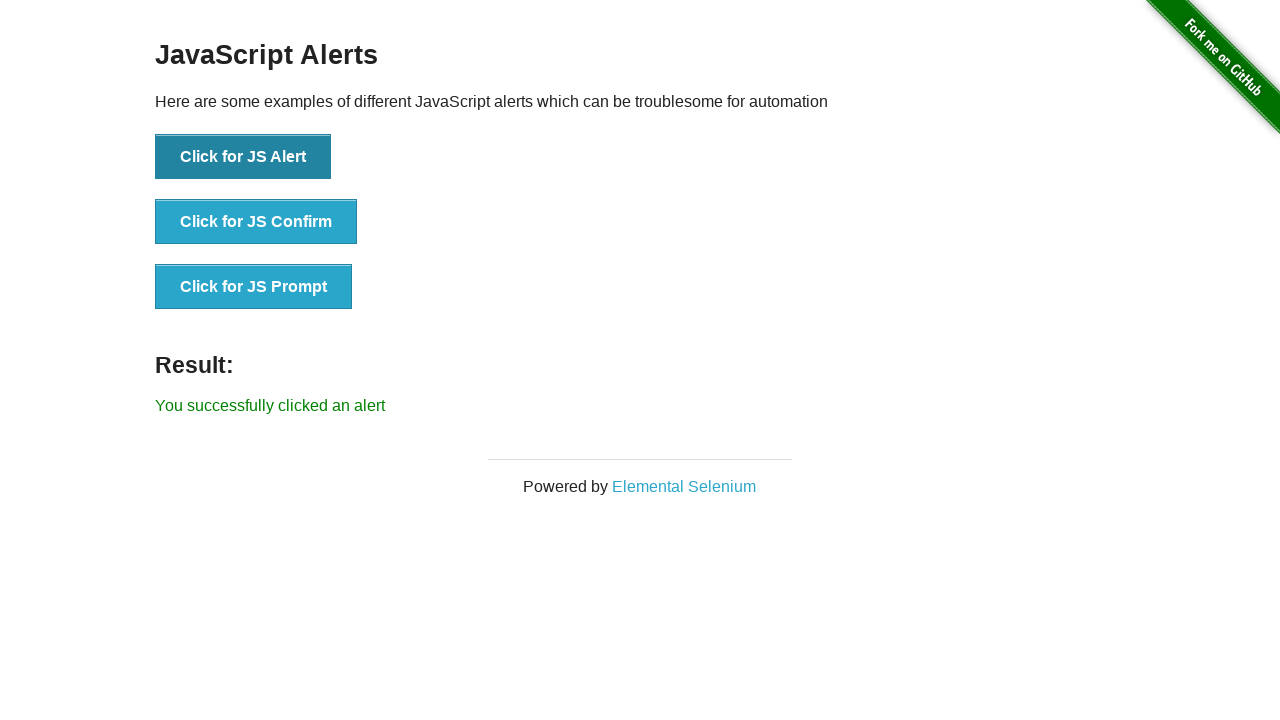

Verified result message matches expected text 'You successfully clicked an alert'
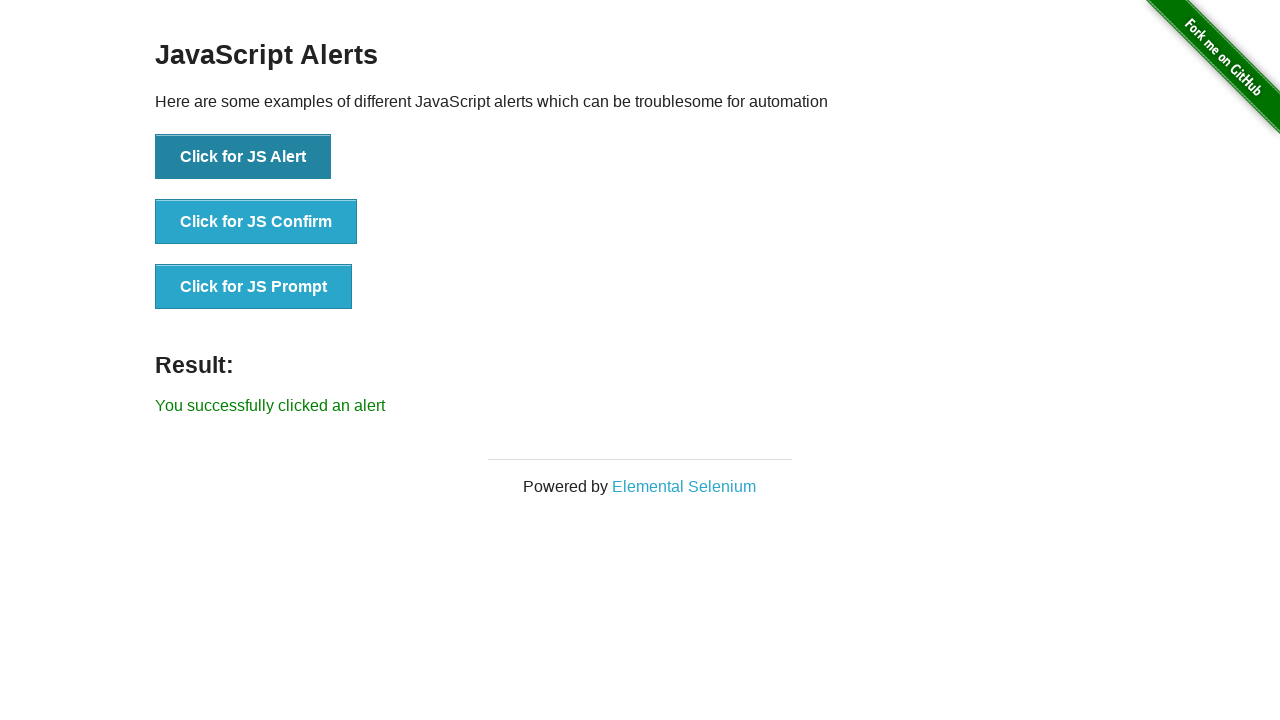

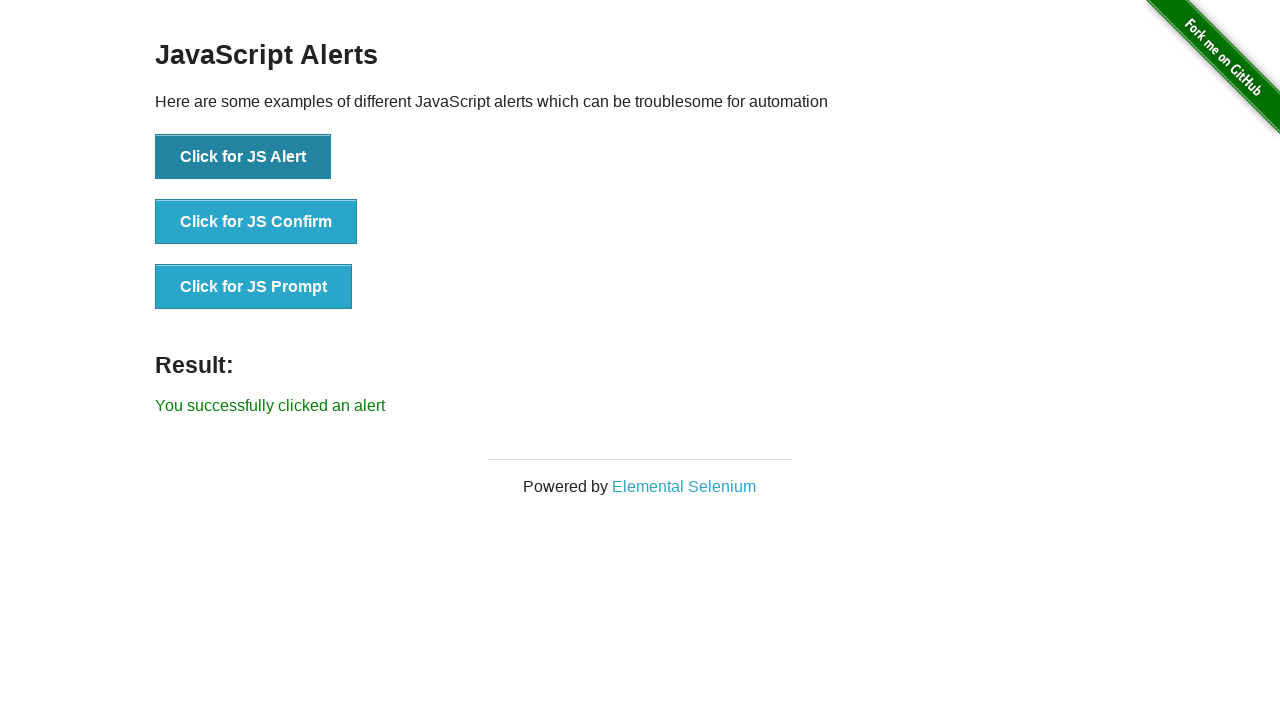